Tests that multiple static pages on libri.hu load successfully by navigating to each URL and verifying the page title is not empty

Starting URL: https://www.libri.hu/konyv/

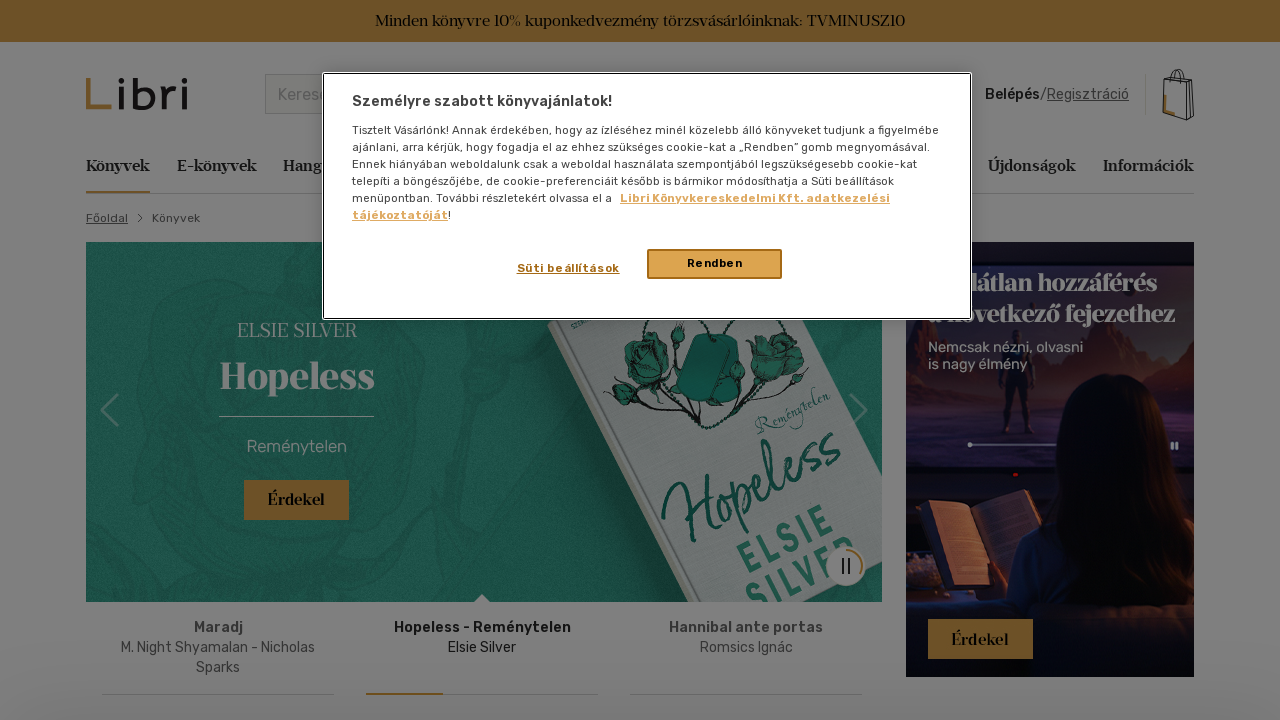

Verified page title is not empty for /konyv/
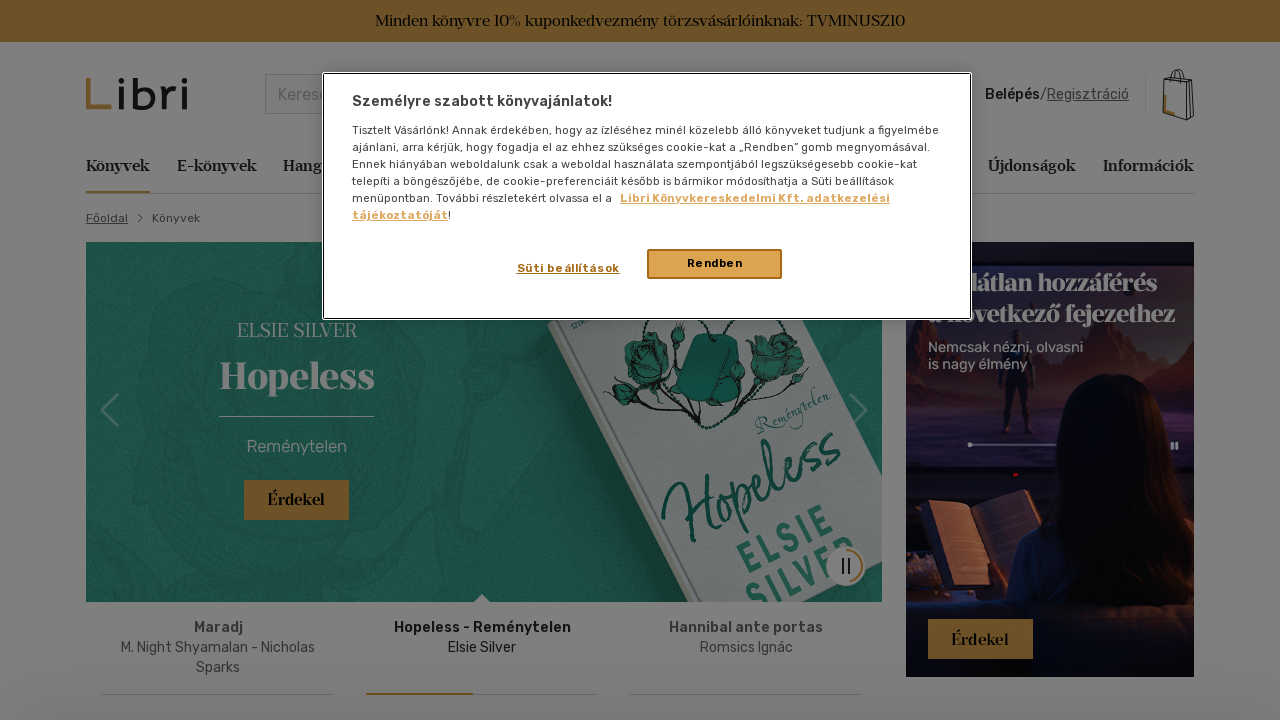

Navigated to e-book page at https://www.libri.hu/ekonyv/
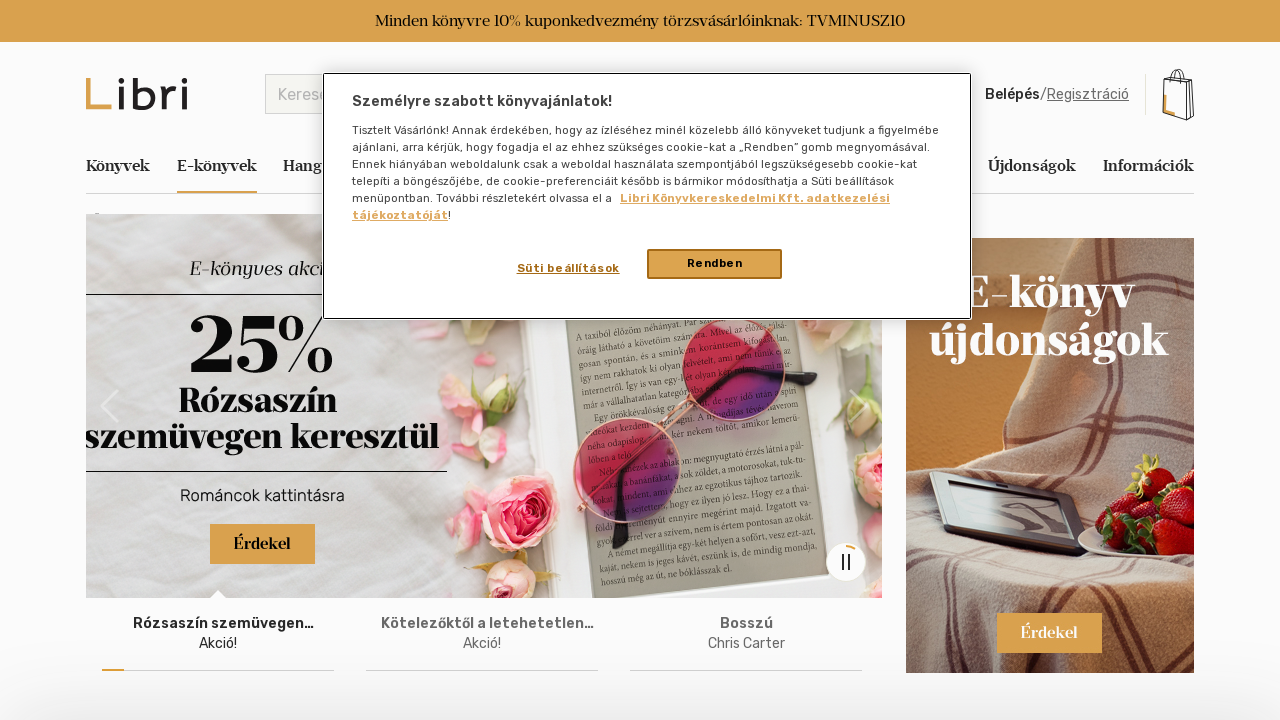

Verified page title is not empty for /ekonyv/
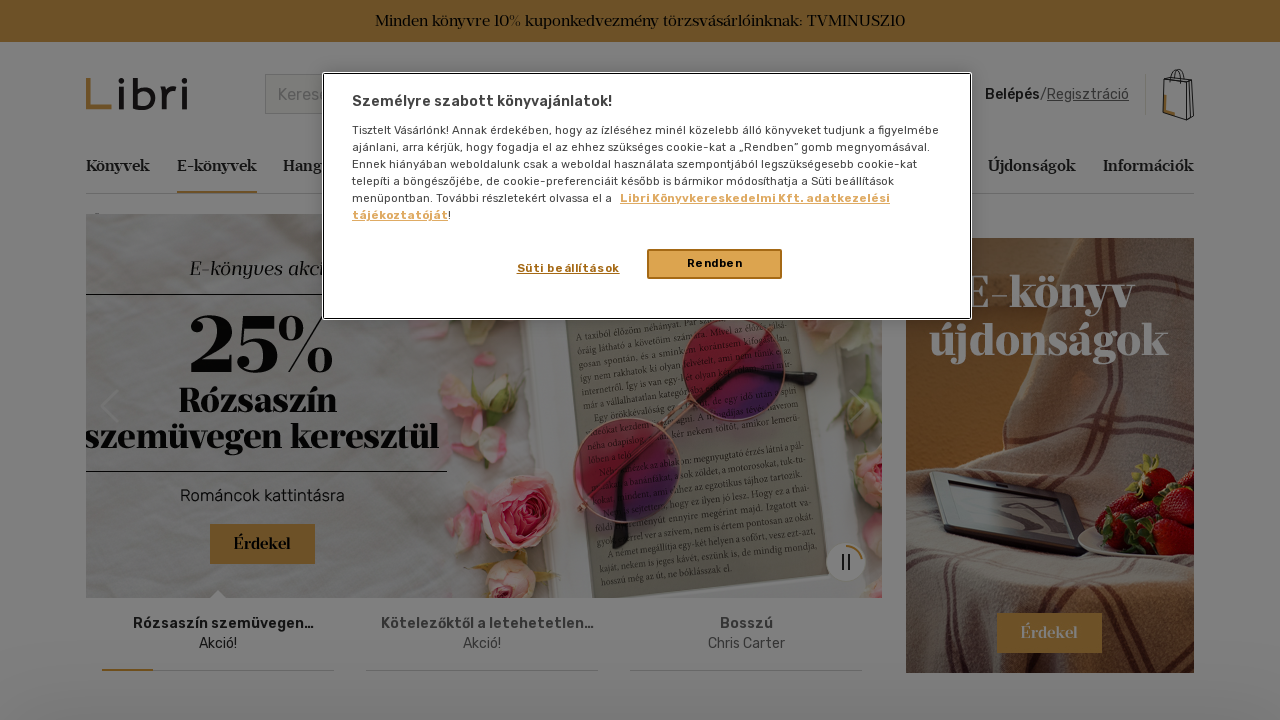

Navigated to audiobook page at https://www.libri.hu/hangoskonyv/
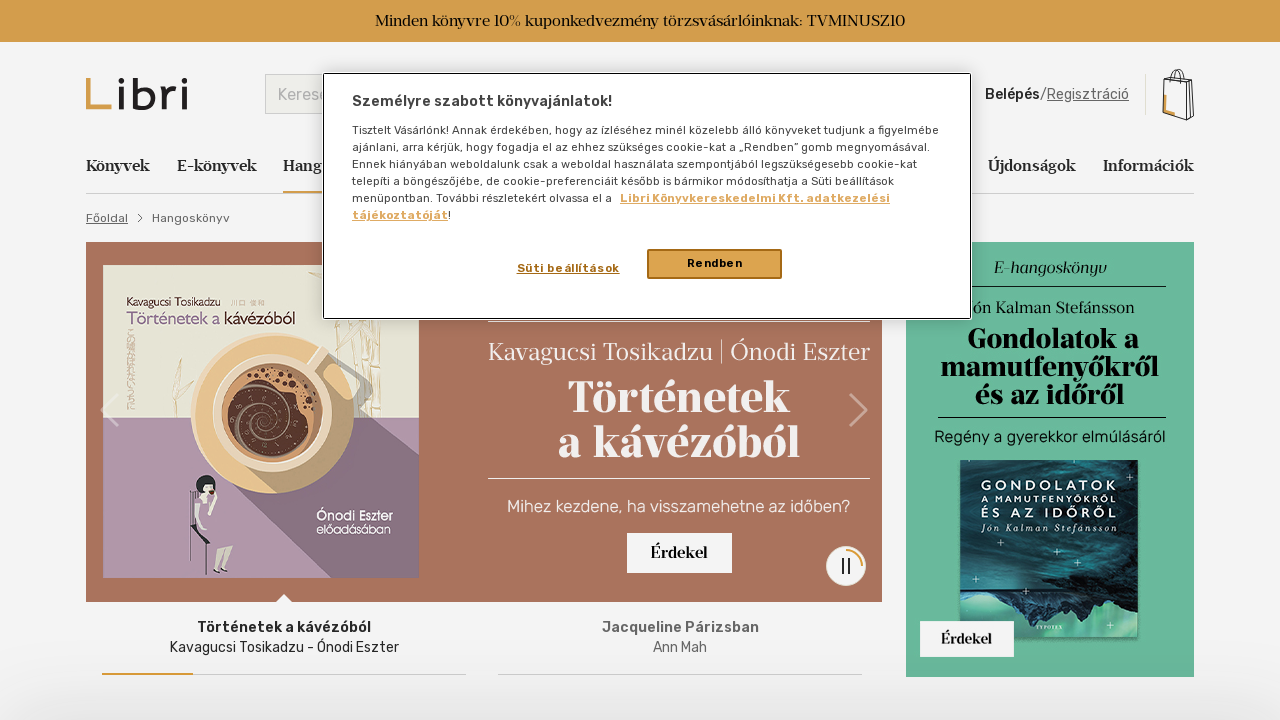

Verified page title is not empty for /hangoskonyv/
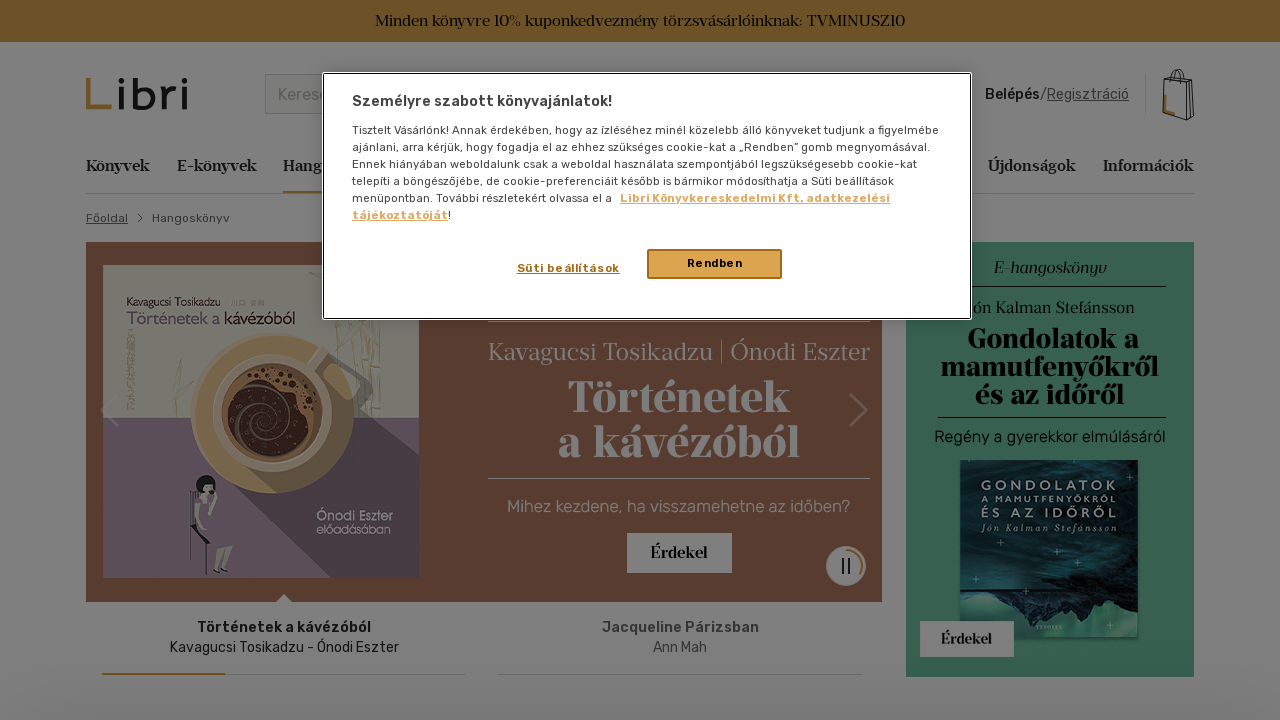

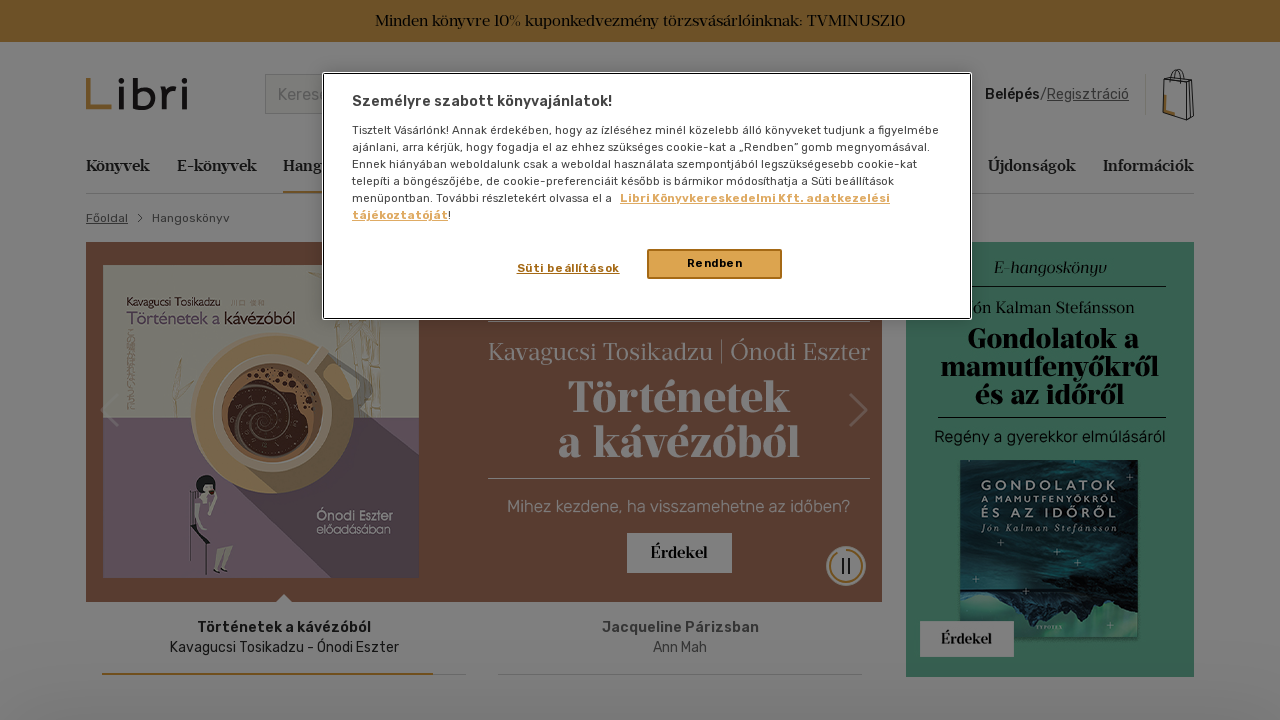